Tests handling iframes and JavaScript alerts by navigating to a popup demo page, switching to a new window, interacting with an iframe, handling an alert dialog, and clicking a button.

Starting URL: https://www.w3schools.com/js/js_popup.asp

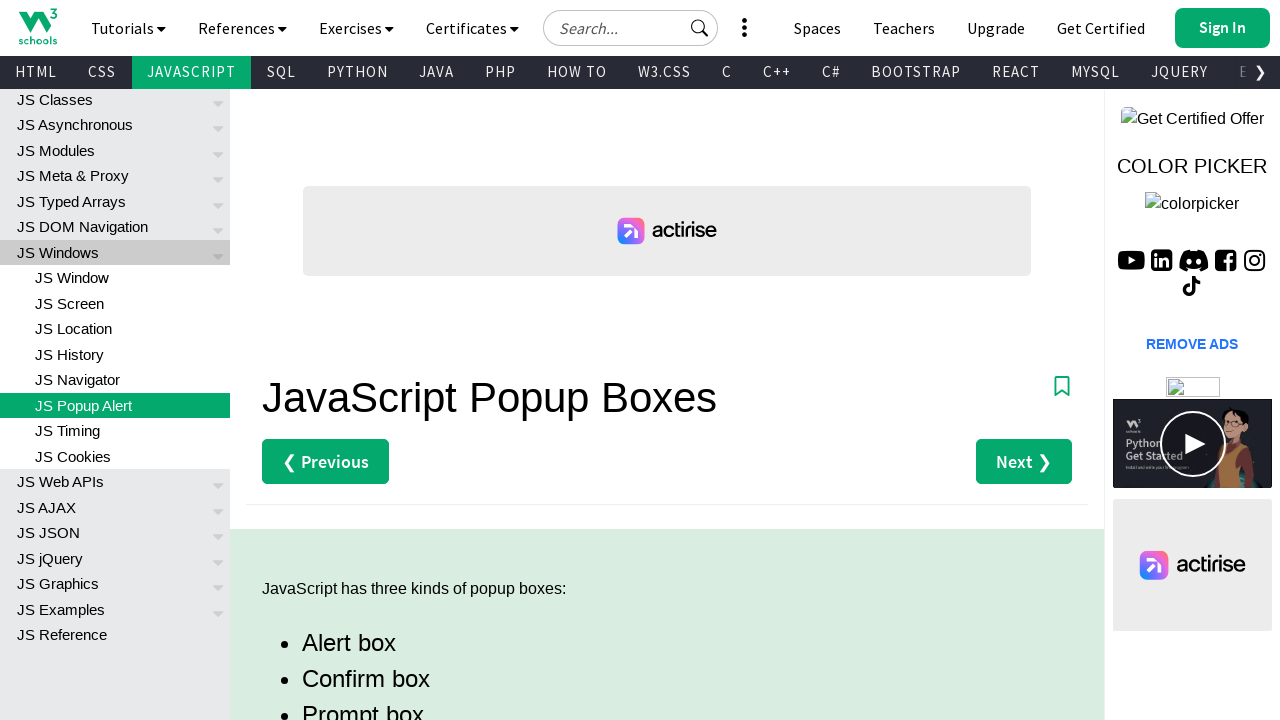

Clicked the third link in main div to open new window at (334, 360) on xpath=//div[@id='main']/descendant::a[position()=3]
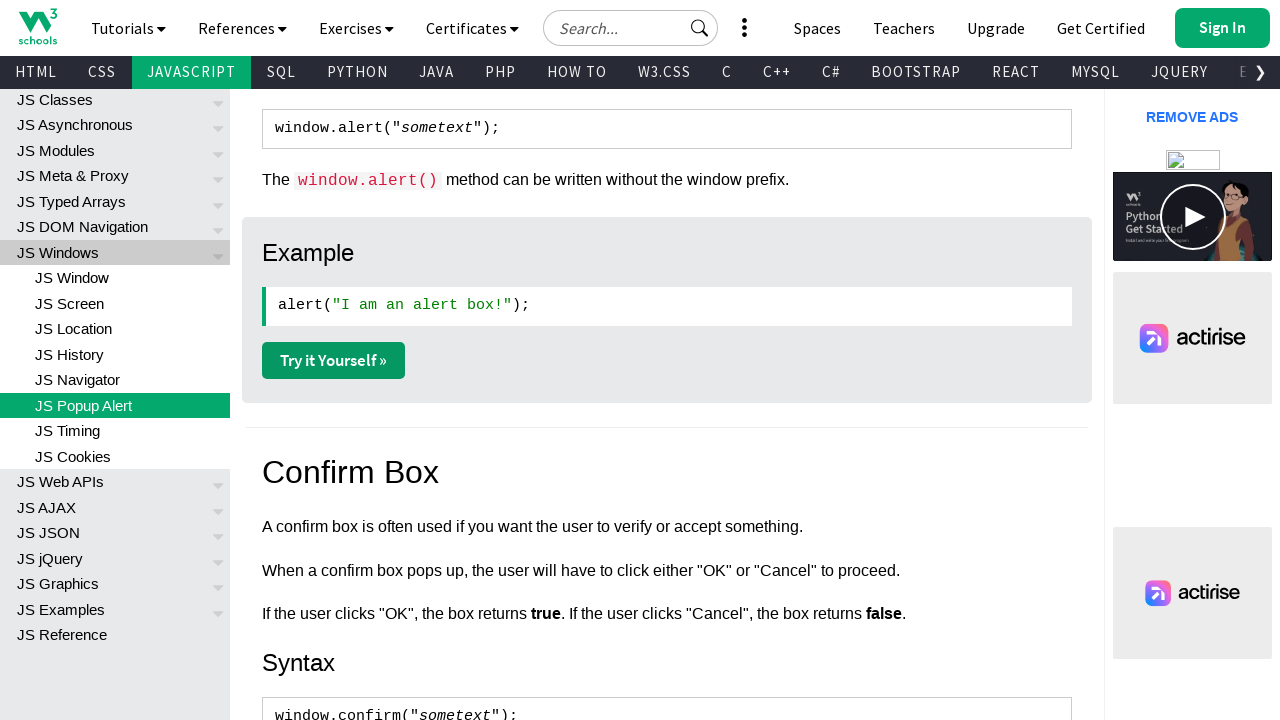

Obtained reference to new page/window
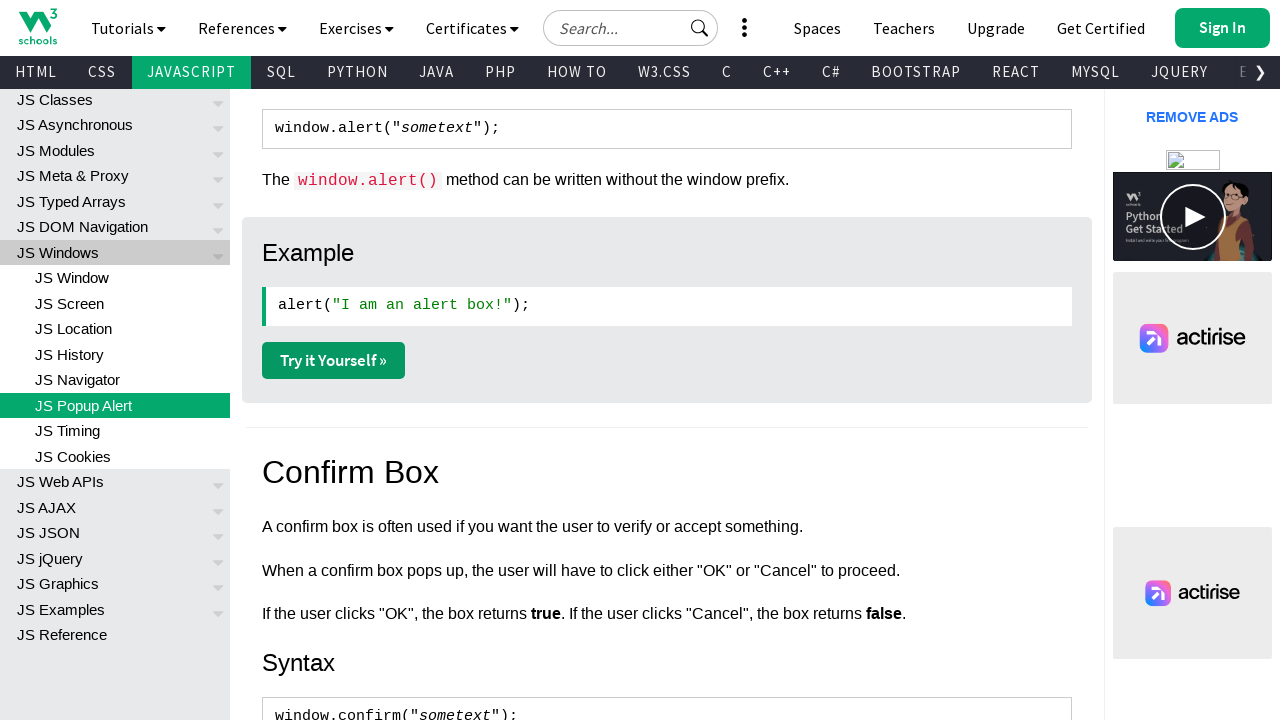

New page fully loaded
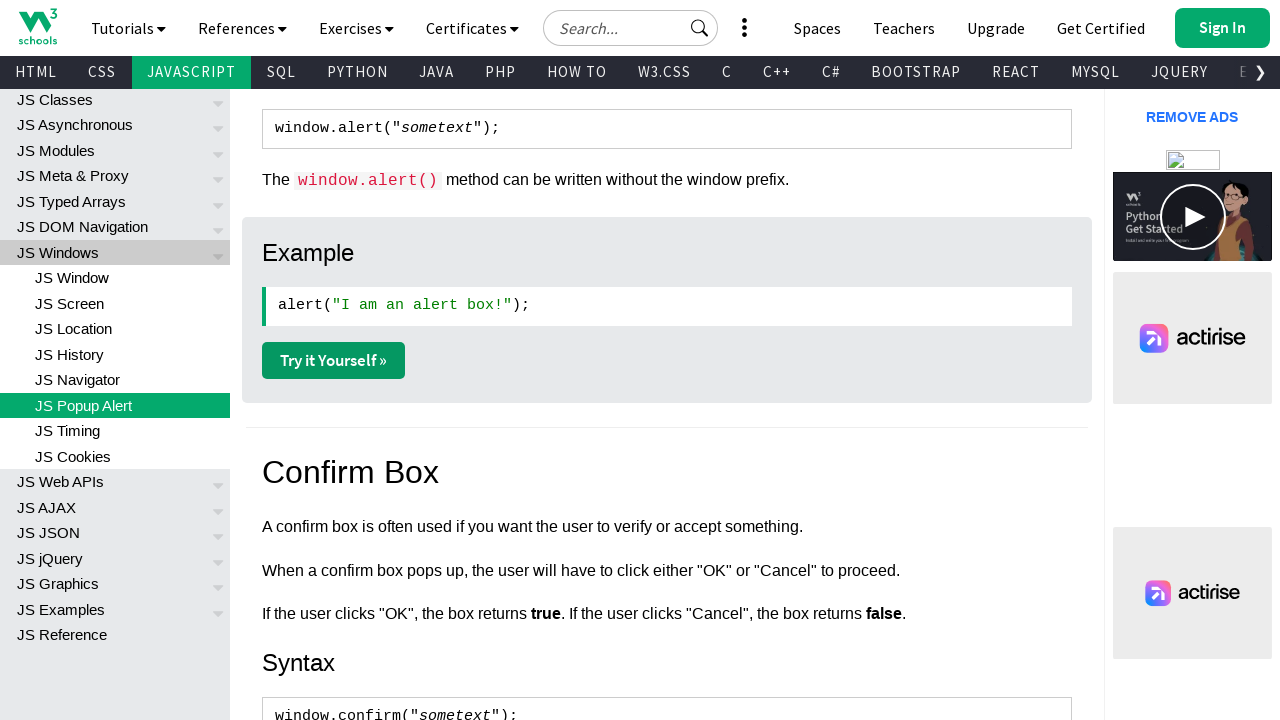

Located iframe with ID 'iframeResult'
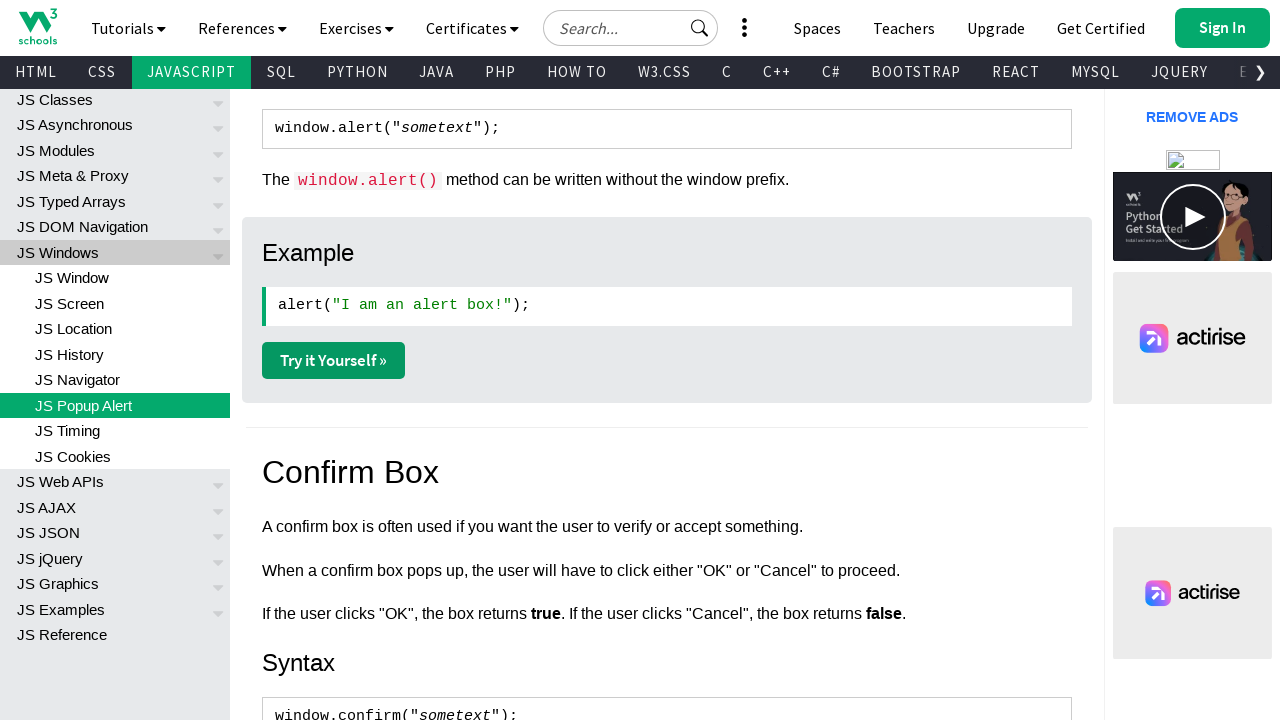

Configured dialog handler to accept alerts
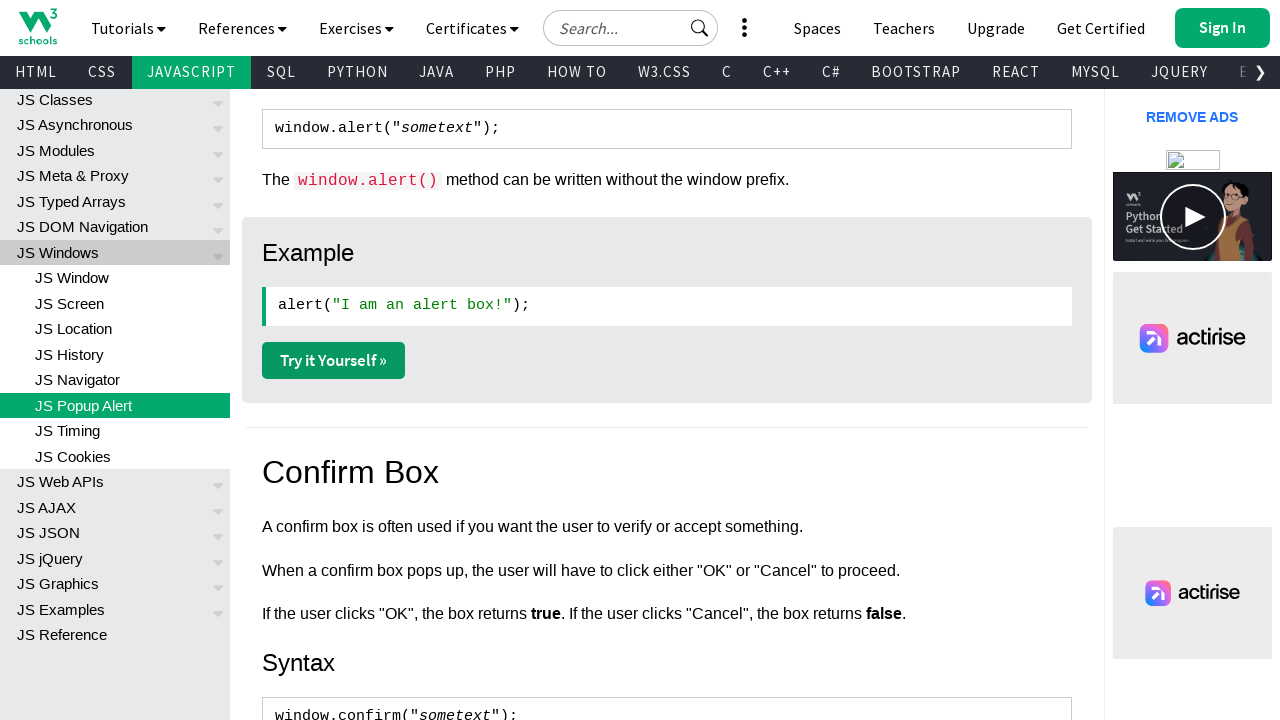

Clicked 'Try it' button inside iframe at (551, 122) on #iframeResult >> internal:control=enter-frame >> xpath=//button[text()='Try it']
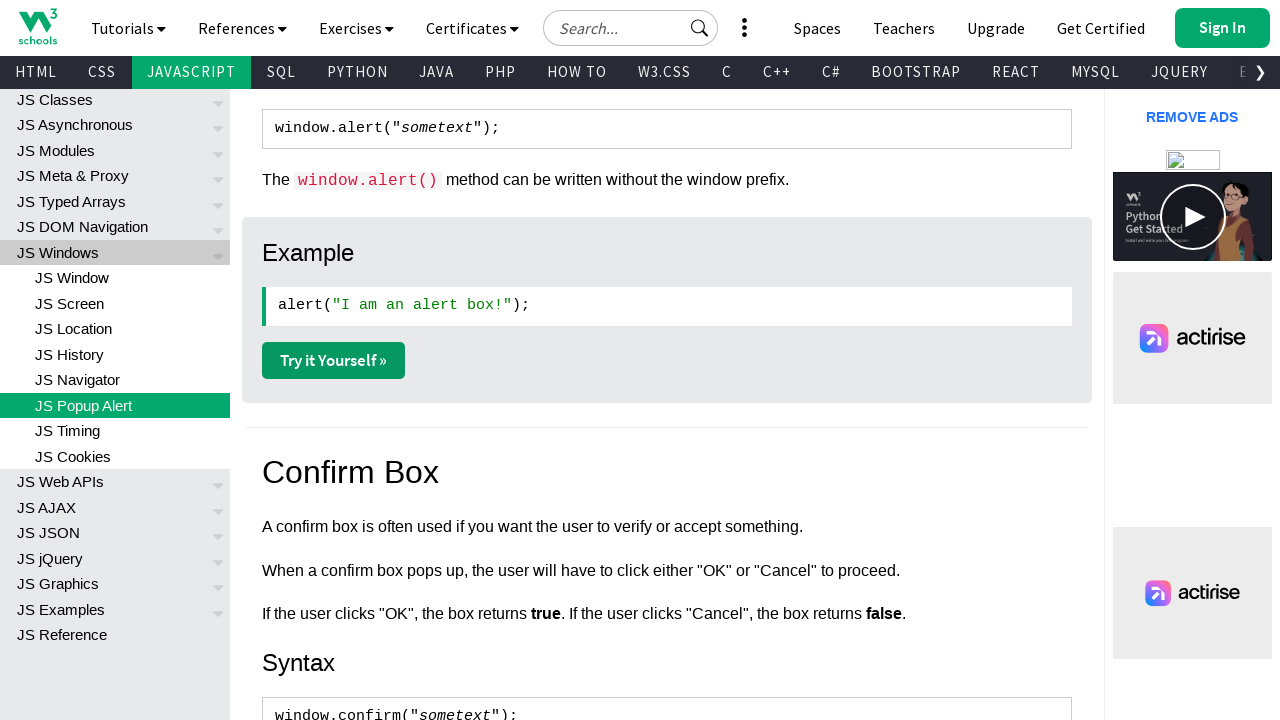

Clicked button in w3-bar navigation at (355, 22) on xpath=//div[@class='w3-bar']/descendant::button
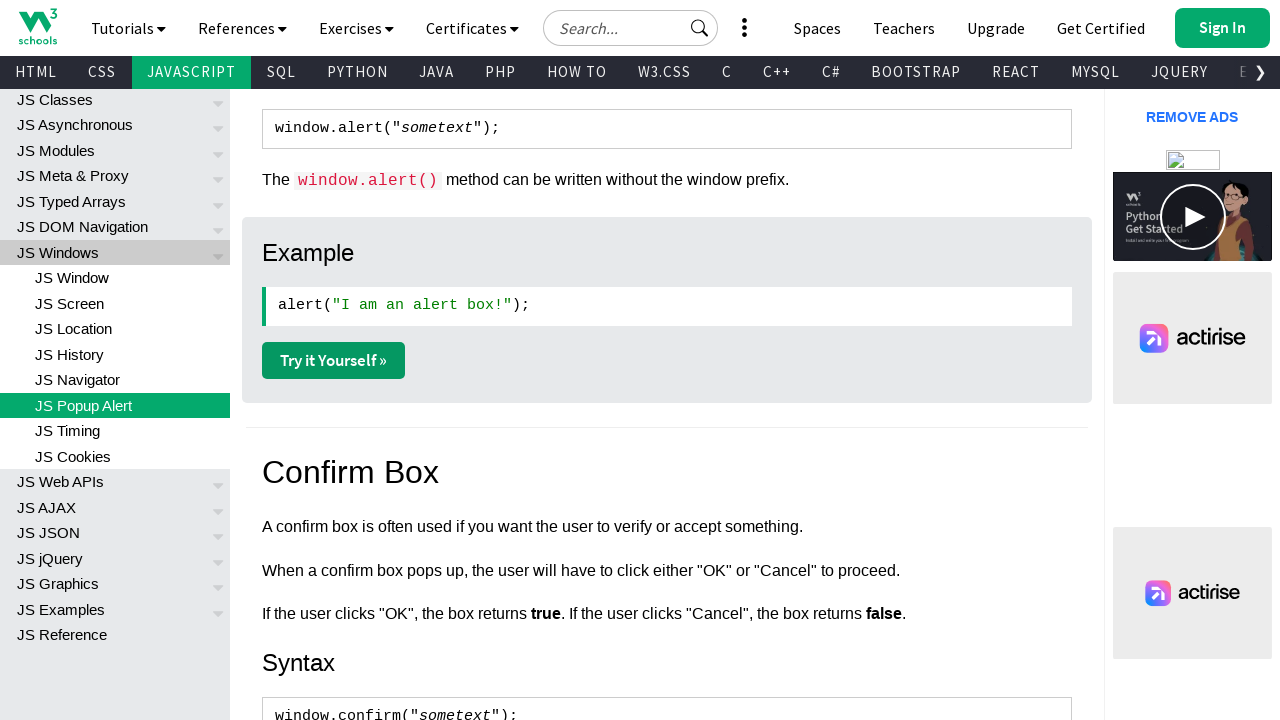

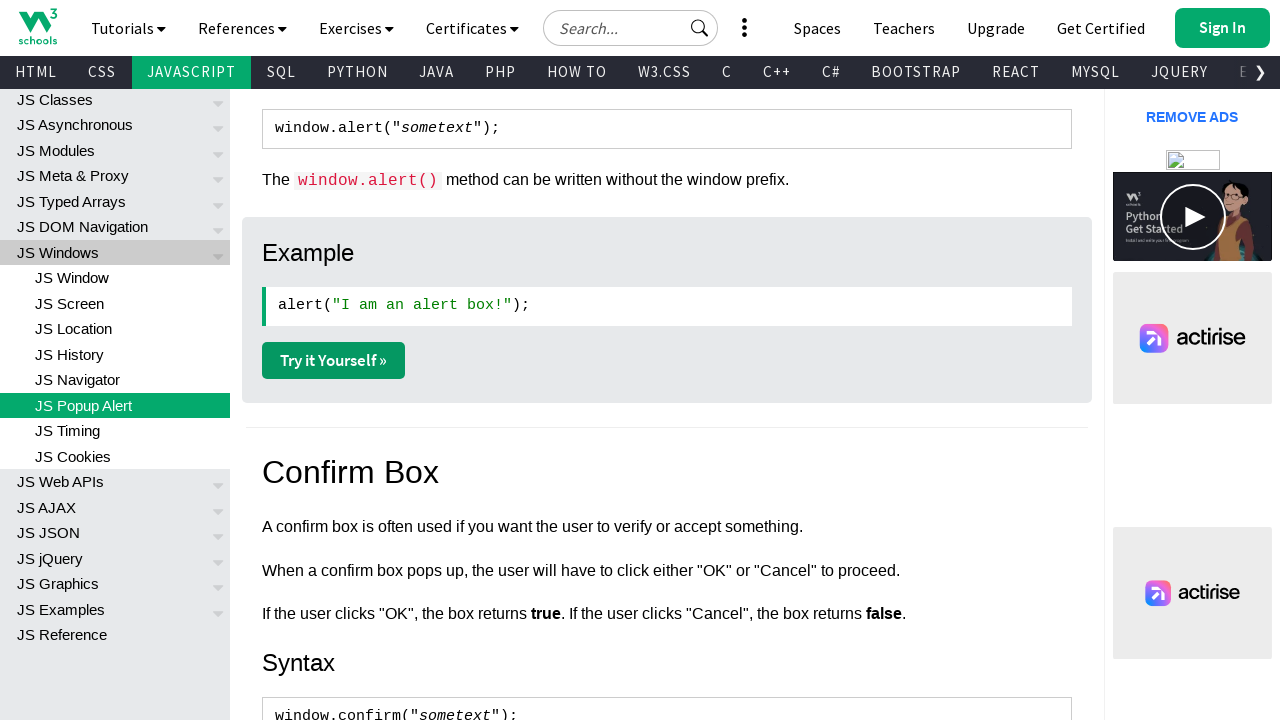